Tests form interactions on a practice page by clicking a checkbox, selecting the corresponding value in a dropdown, entering it in a text field, triggering an alert, and accepting the alert dialog.

Starting URL: https://rahulshettyacademy.com/AutomationPractice/

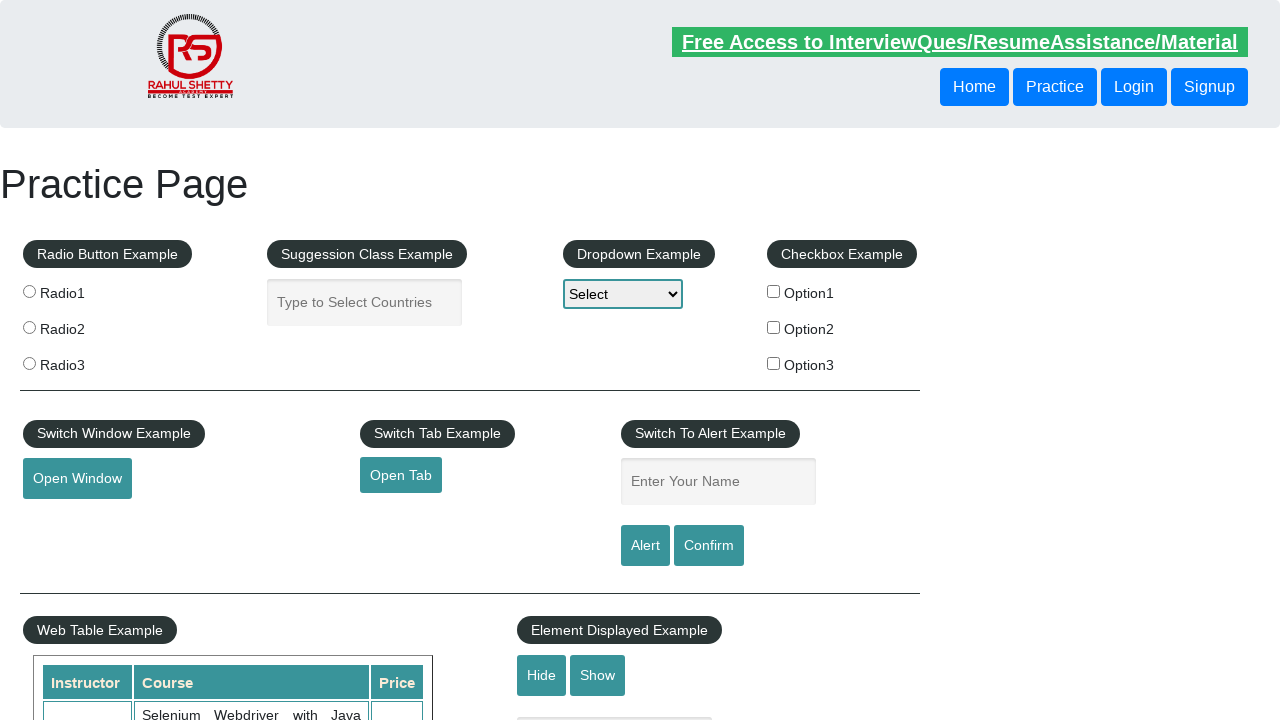

Clicked Benz checkbox at (774, 327) on xpath=//label[@for='benz']/input
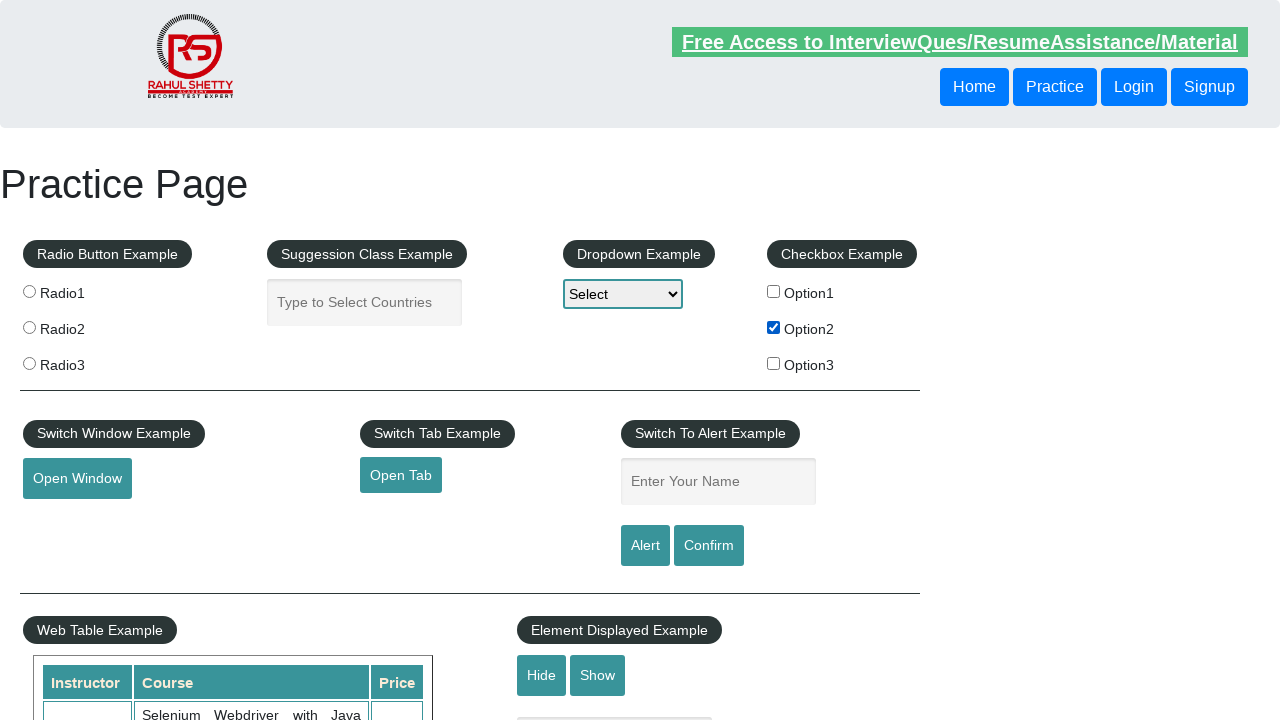

Retrieved checkbox label text: Benz
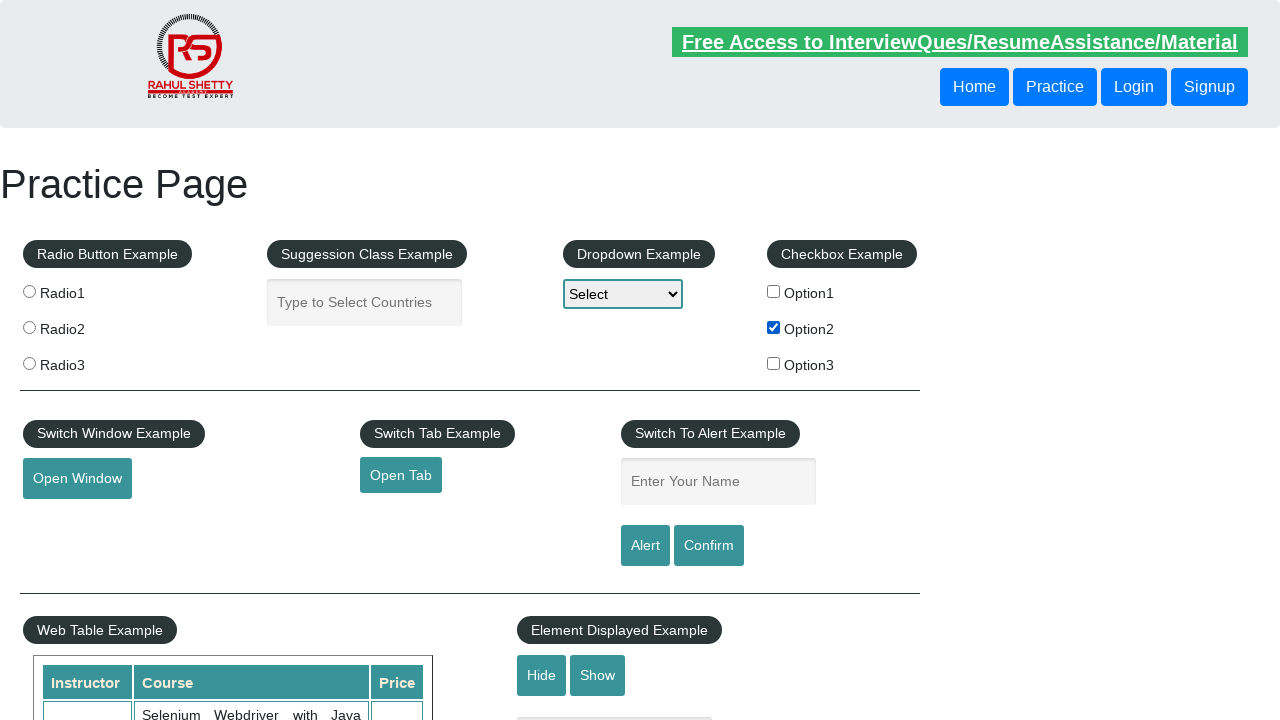

Selected Benz value in dropdown on #dropdown-class-example
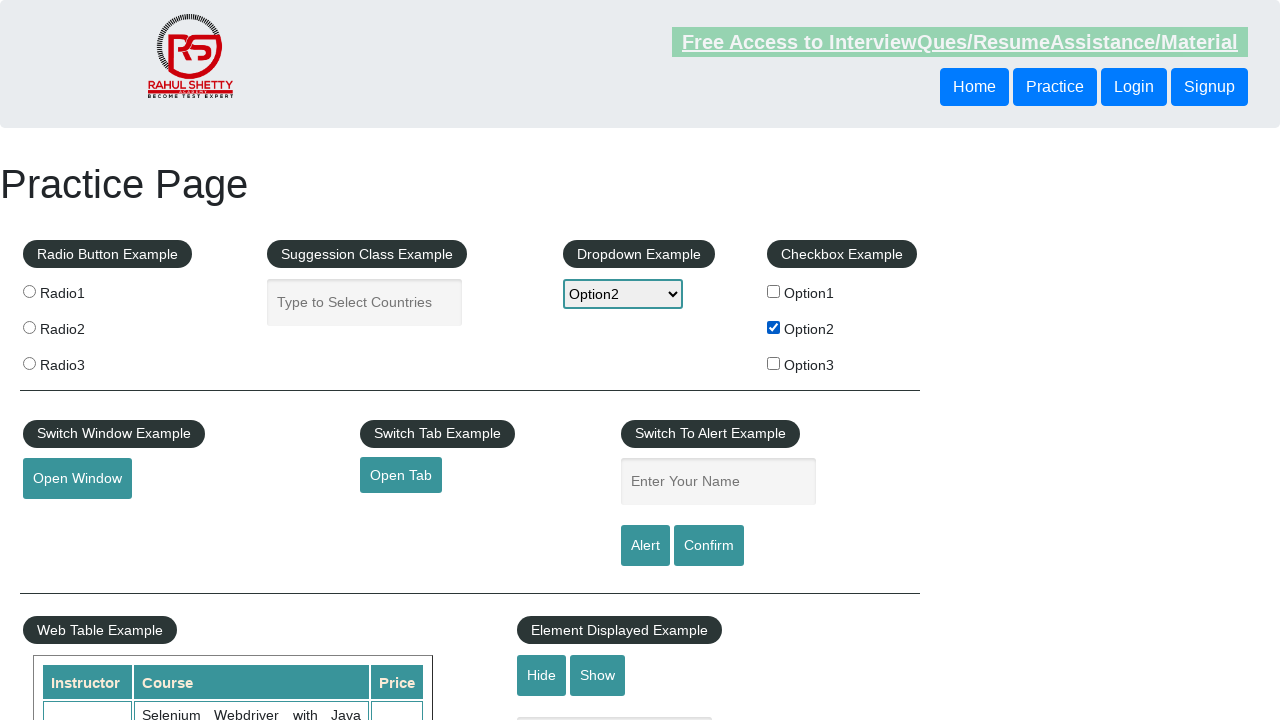

Entered Benz in name input field on #name
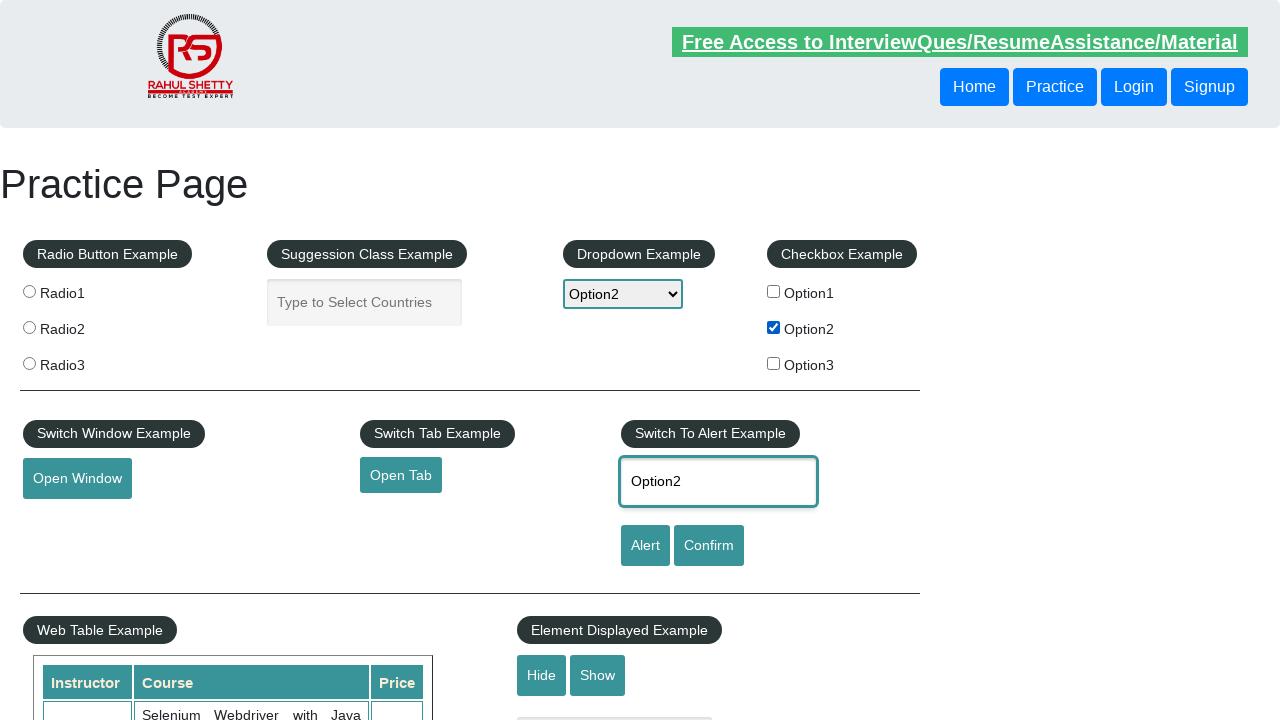

Clicked alert button at (645, 546) on #alertbtn
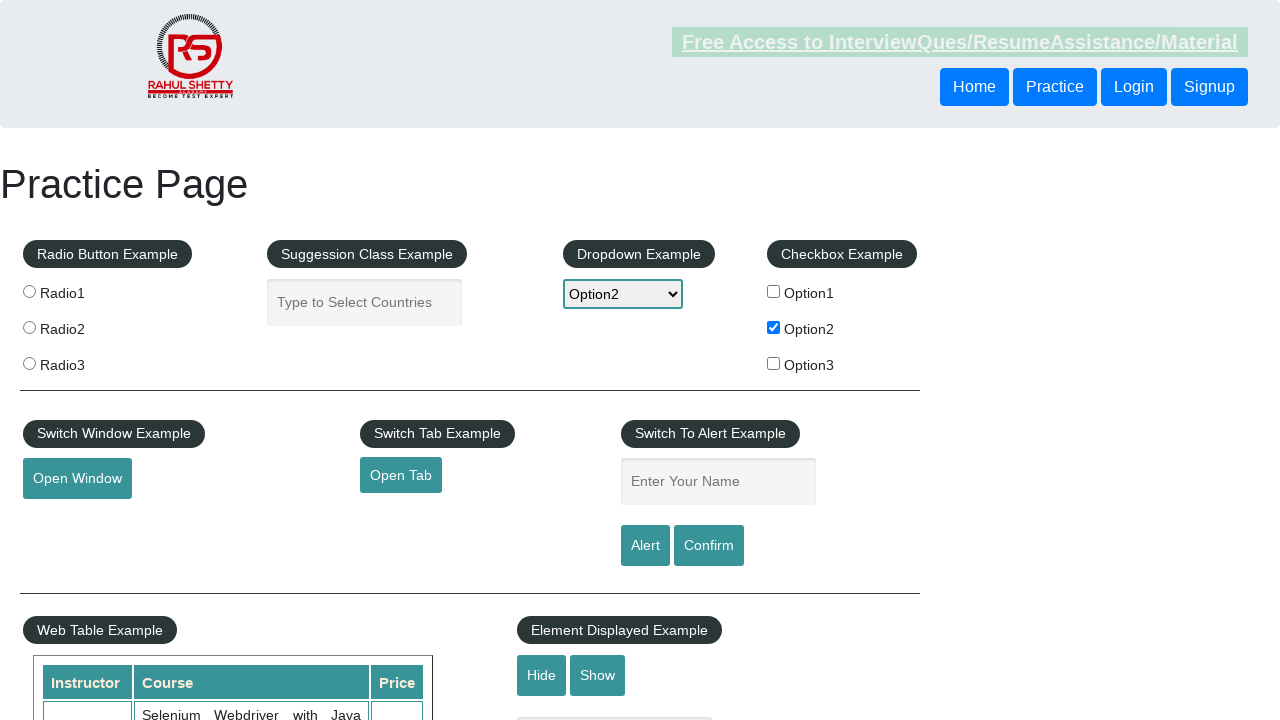

Set up dialog handler to accept alerts
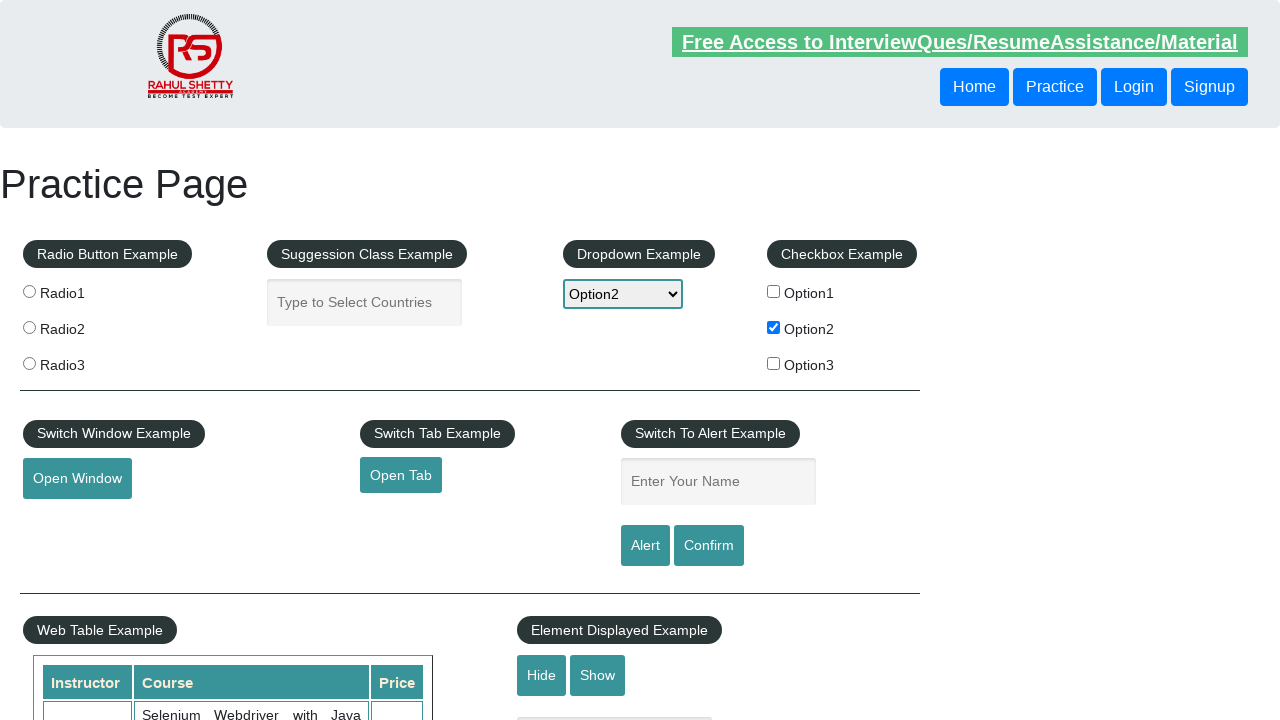

Waited for UI updates to complete
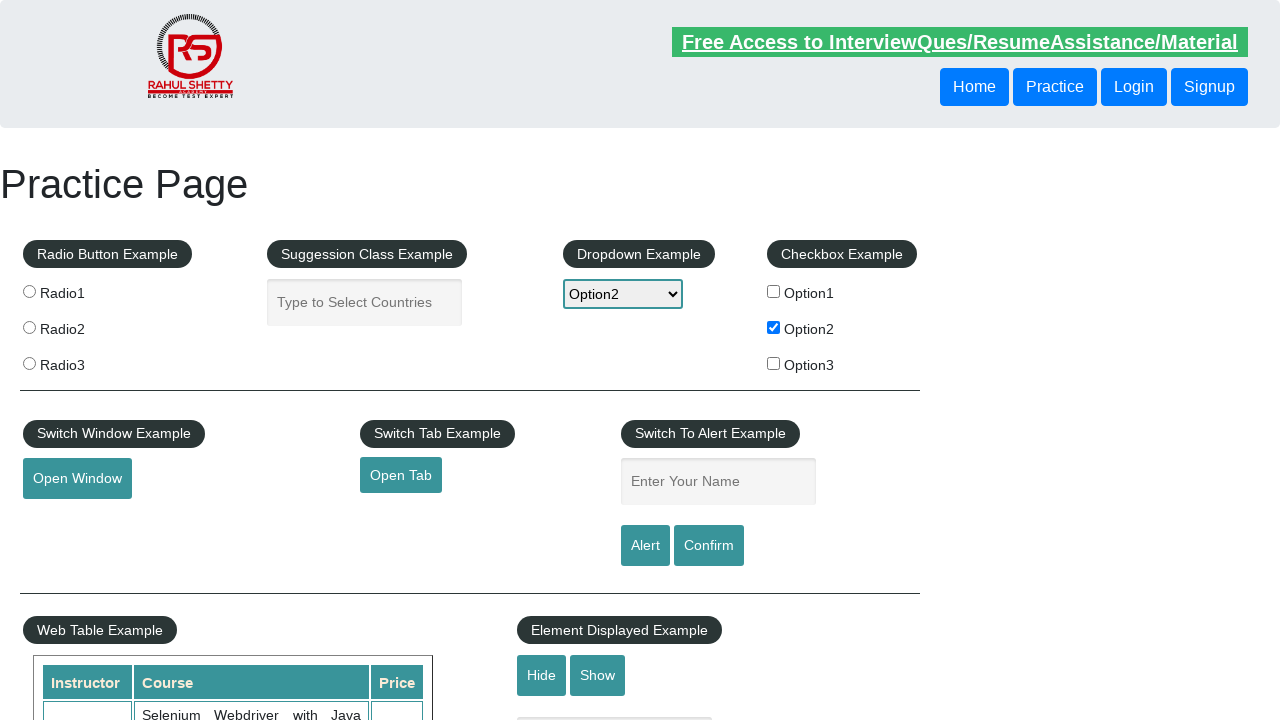

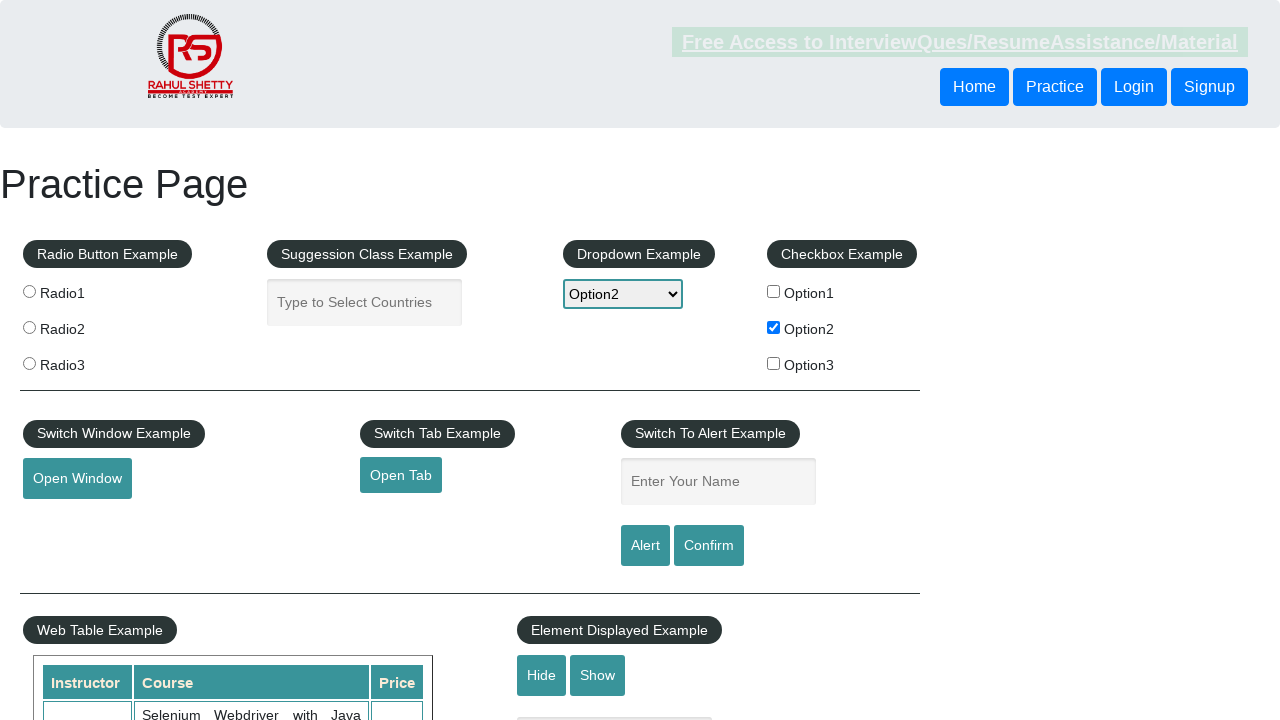